Tests flight booking form by selecting origin and destination cities, choosing a departure date from calendar, and verifying round trip option enables return date field

Starting URL: https://rahulshettyacademy.com/dropdownsPractise/

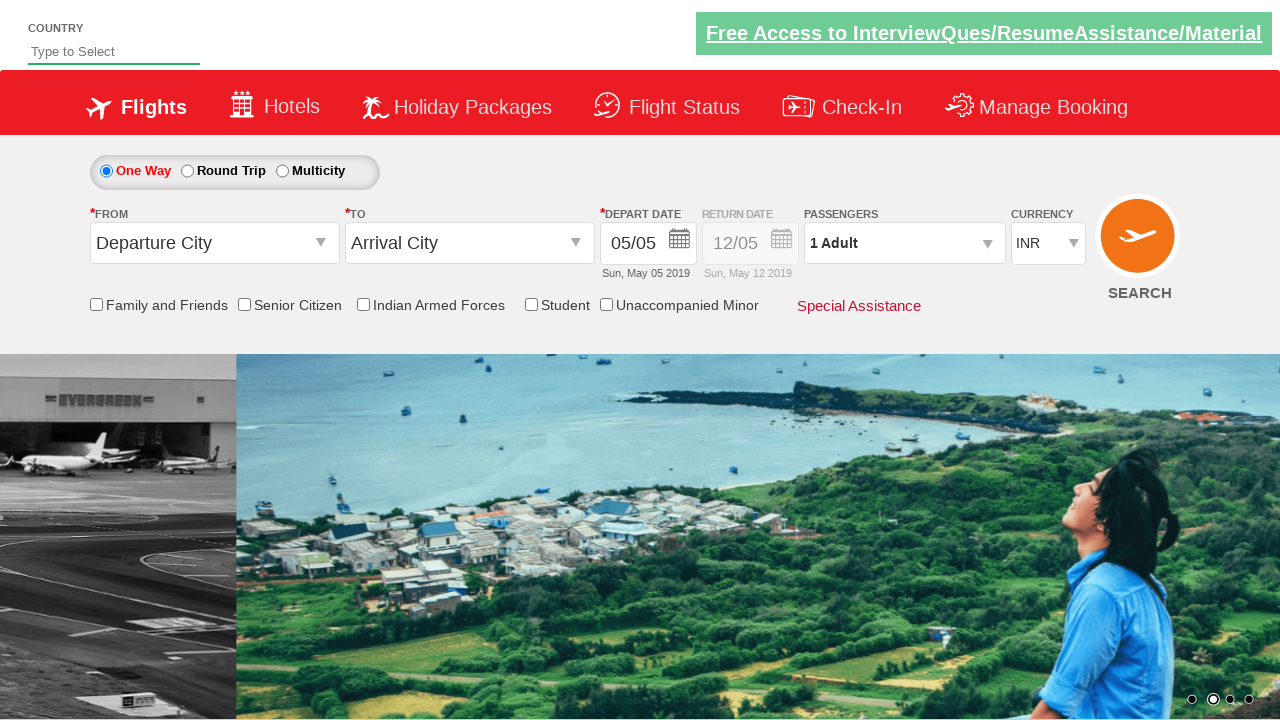

Clicked on origin station dropdown at (214, 243) on #ctl00_mainContent_ddl_originStation1_CTXT
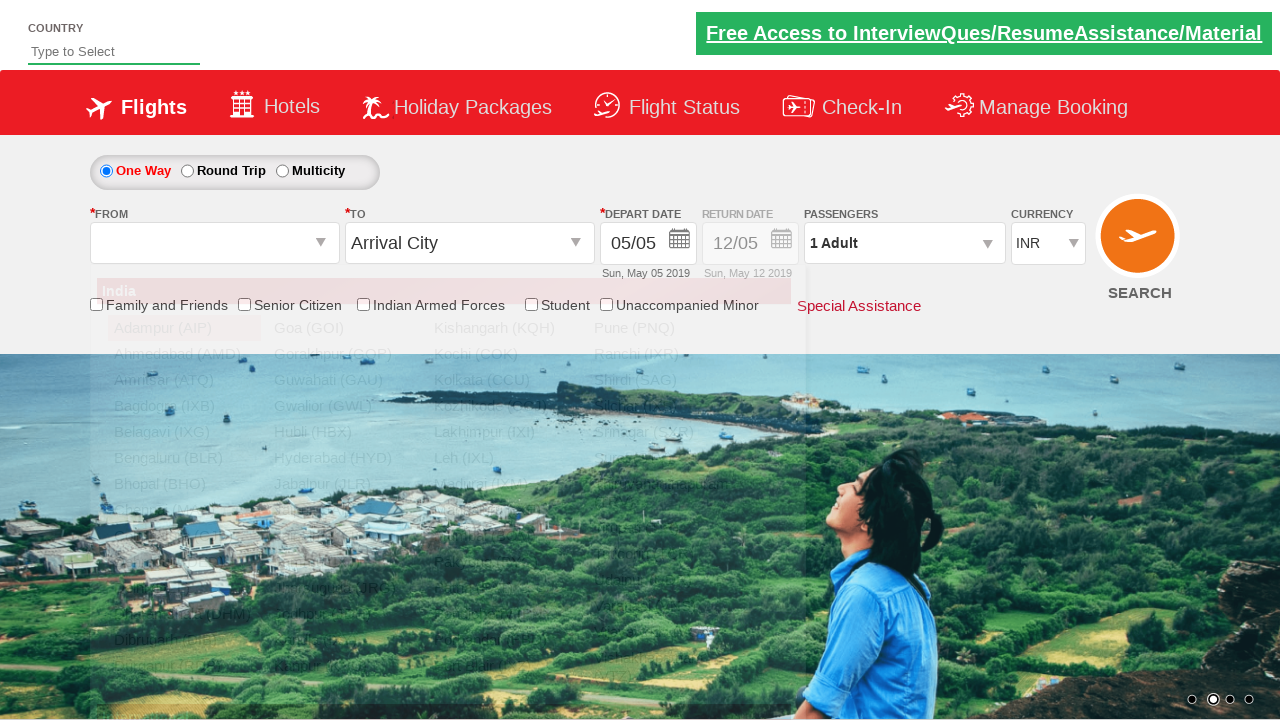

Selected Delhi (DEL) as origin city at (184, 588) on xpath=//a[normalize-space()='Delhi (DEL)']
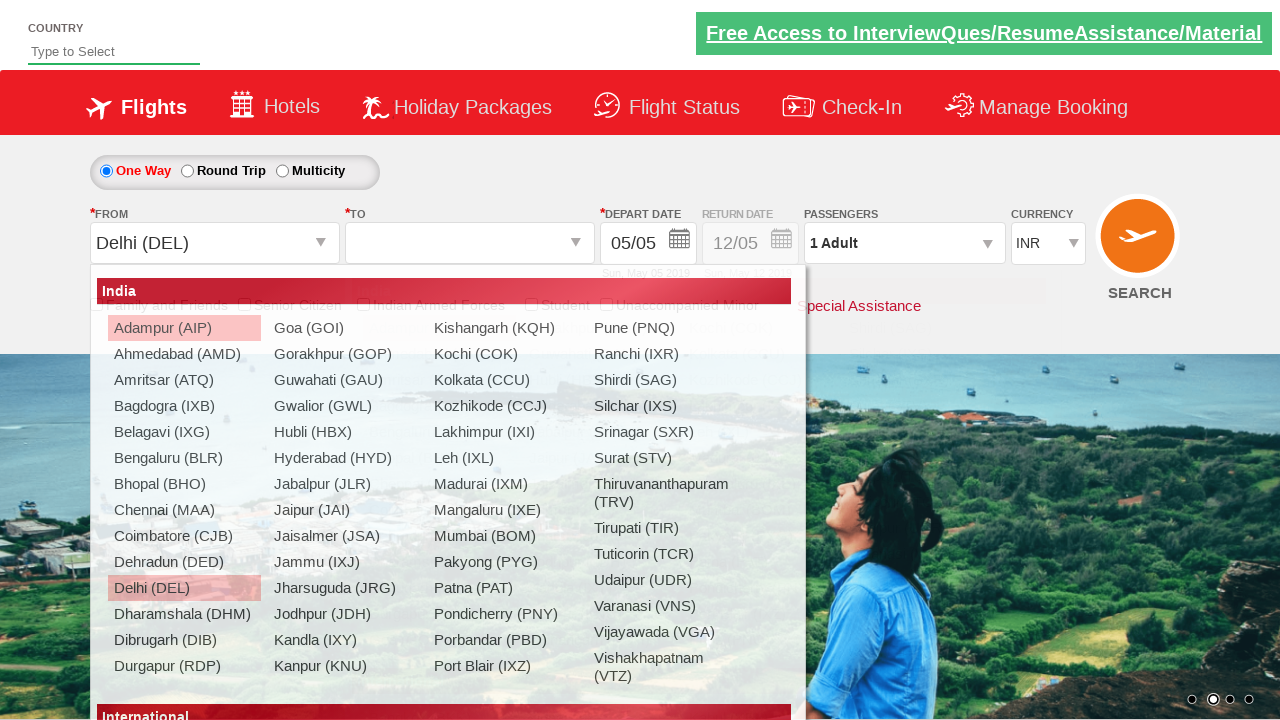

Waited for dropdown to update
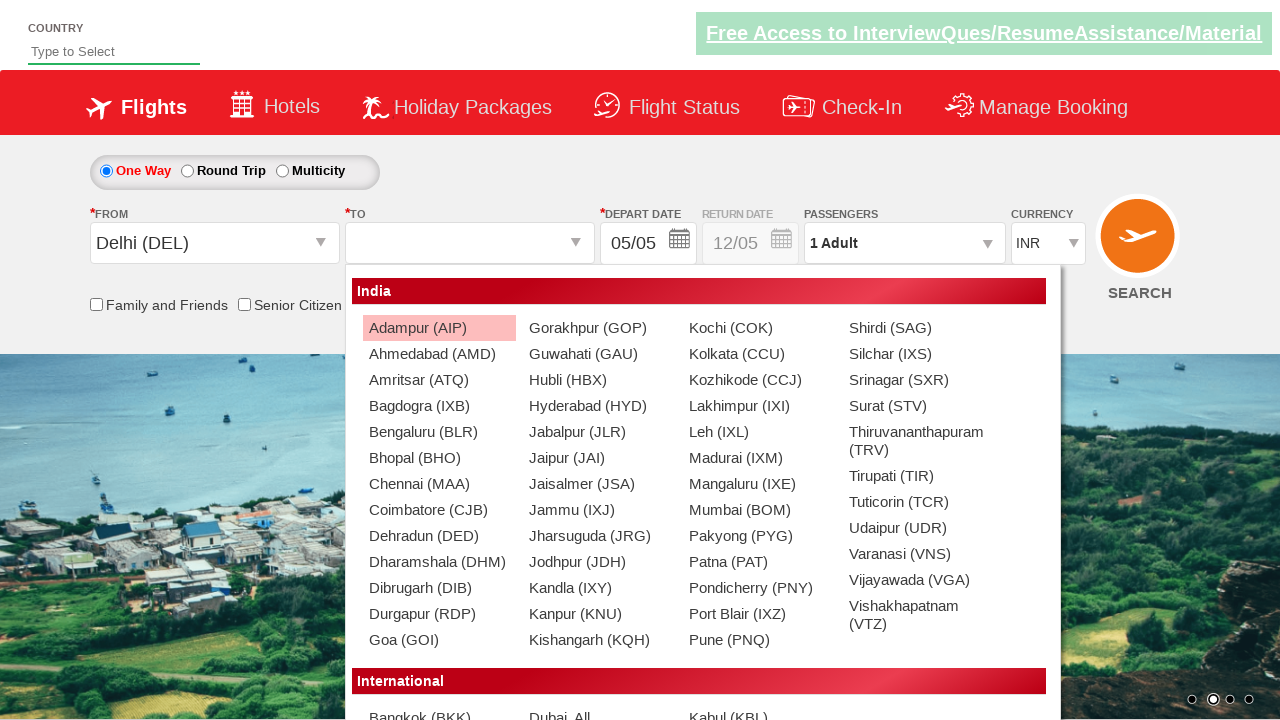

Selected destination city from dropdown at (759, 510) on body > form:nth-child(1) > div:nth-child(12) > div:nth-child(2) > div:nth-child(
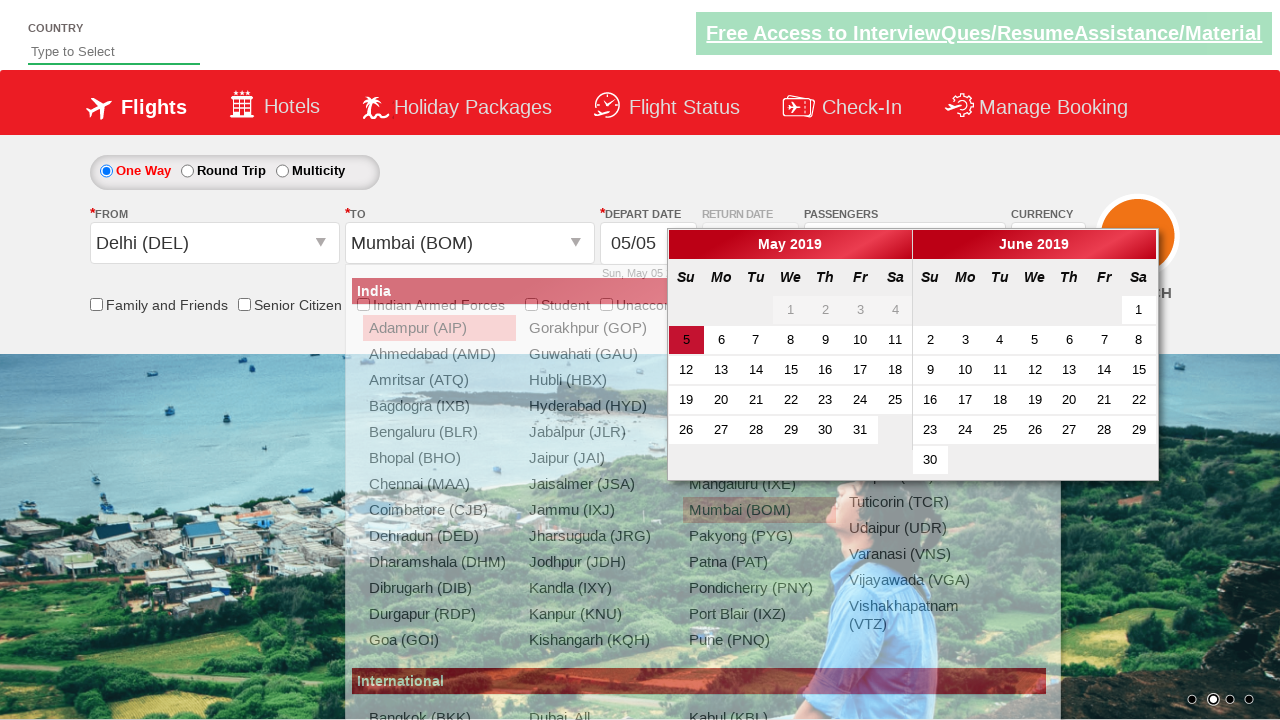

Selected 29th from departure date calendar at (791, 430) on xpath=//a[normalize-space()='29']
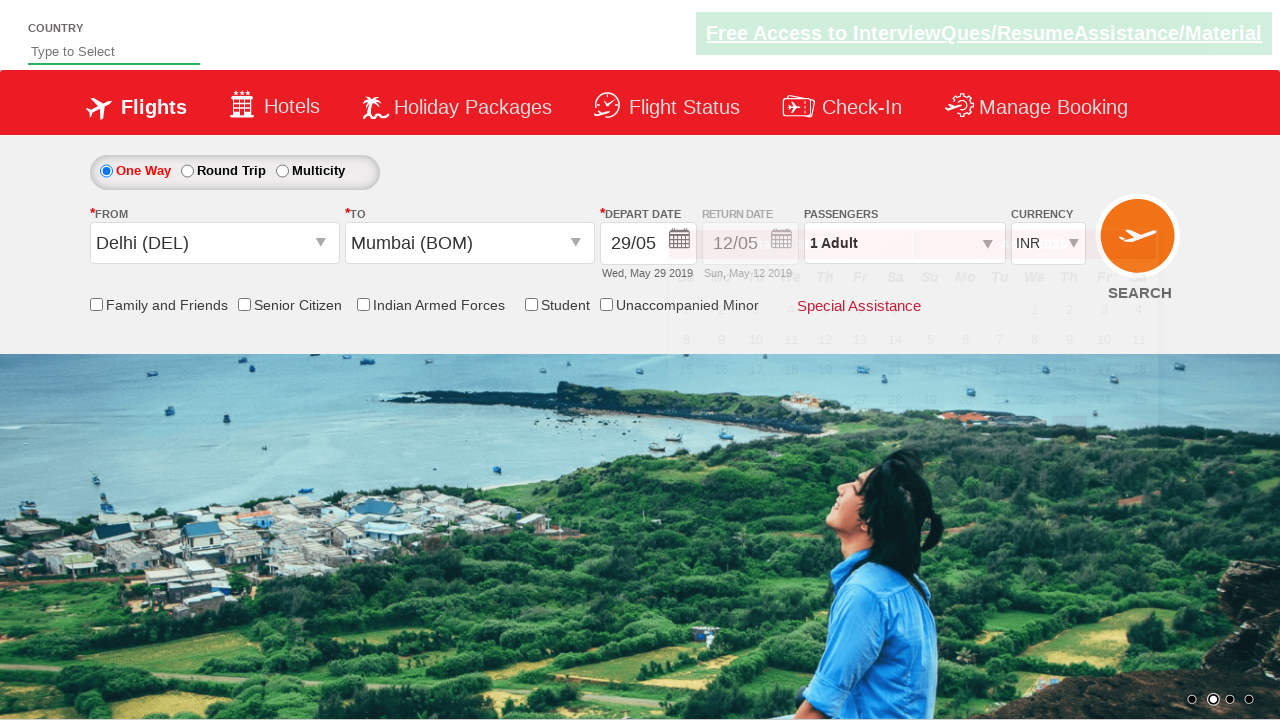

Clicked on round trip radio button at (187, 171) on #ctl00_mainContent_rbtnl_Trip_1
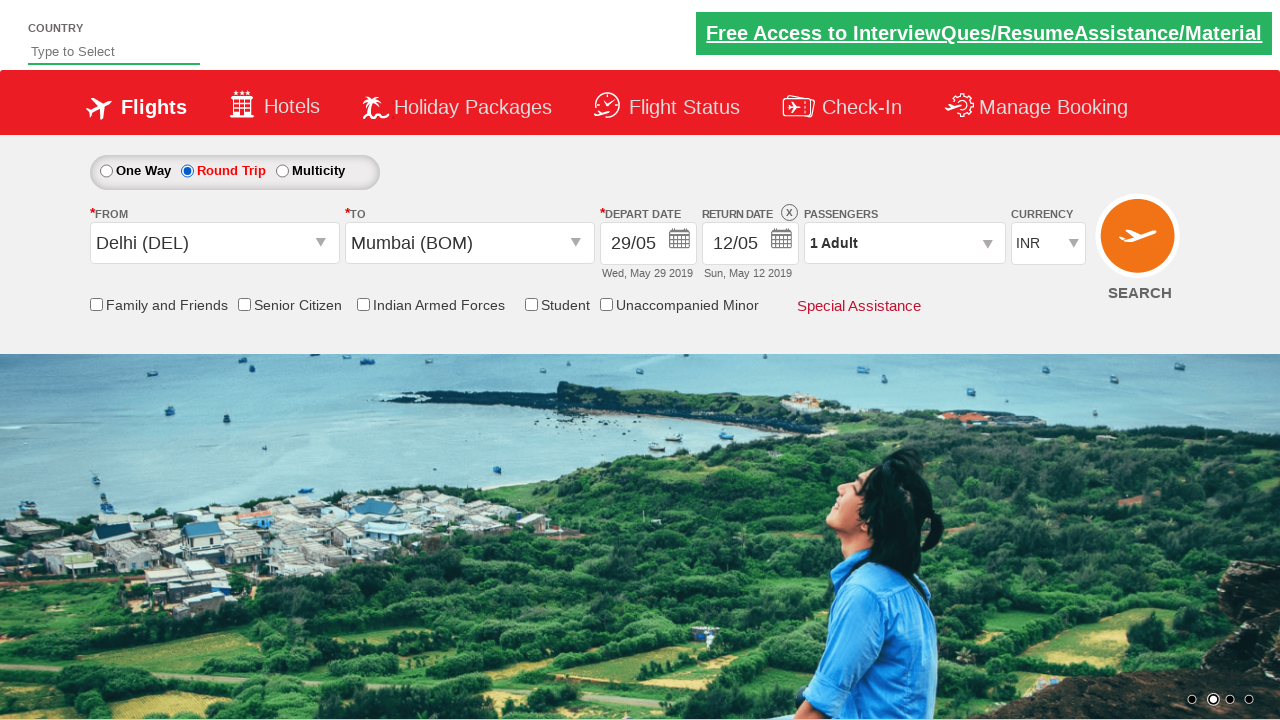

Clicked on return date field at (750, 244) on [name='ctl00$mainContent$view_date2']
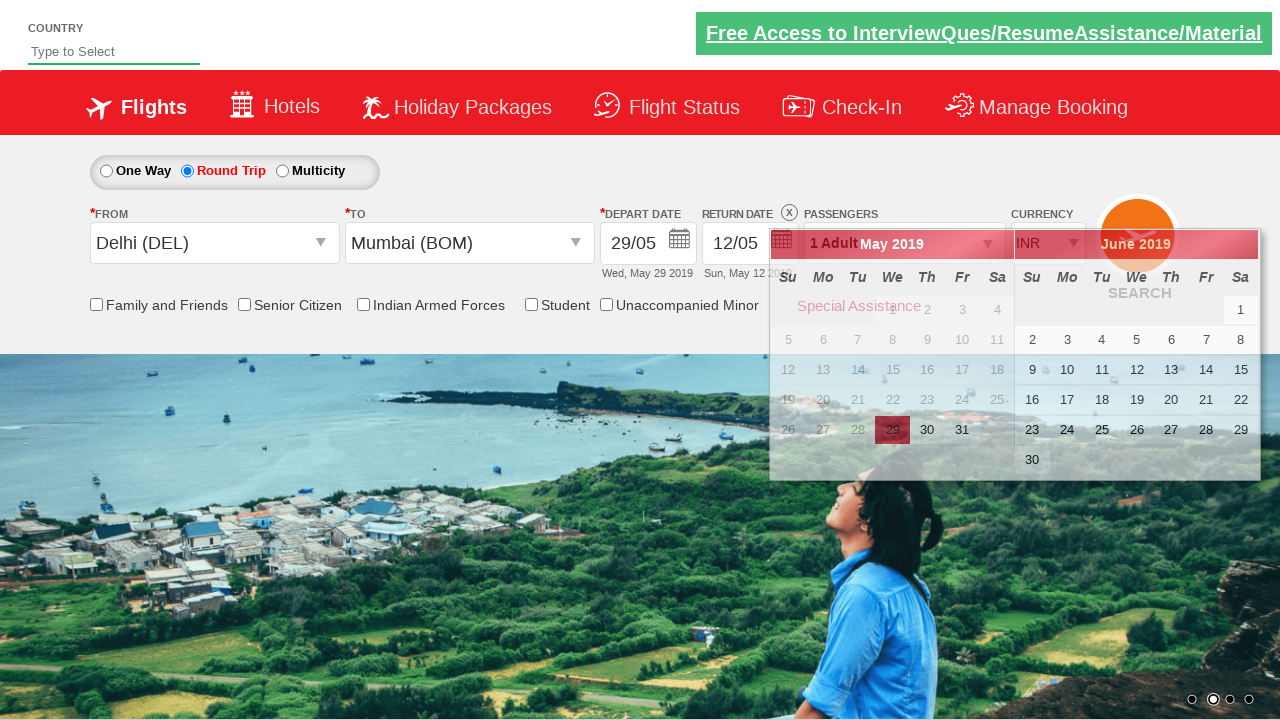

Verified return date field is enabled by checking style attribute
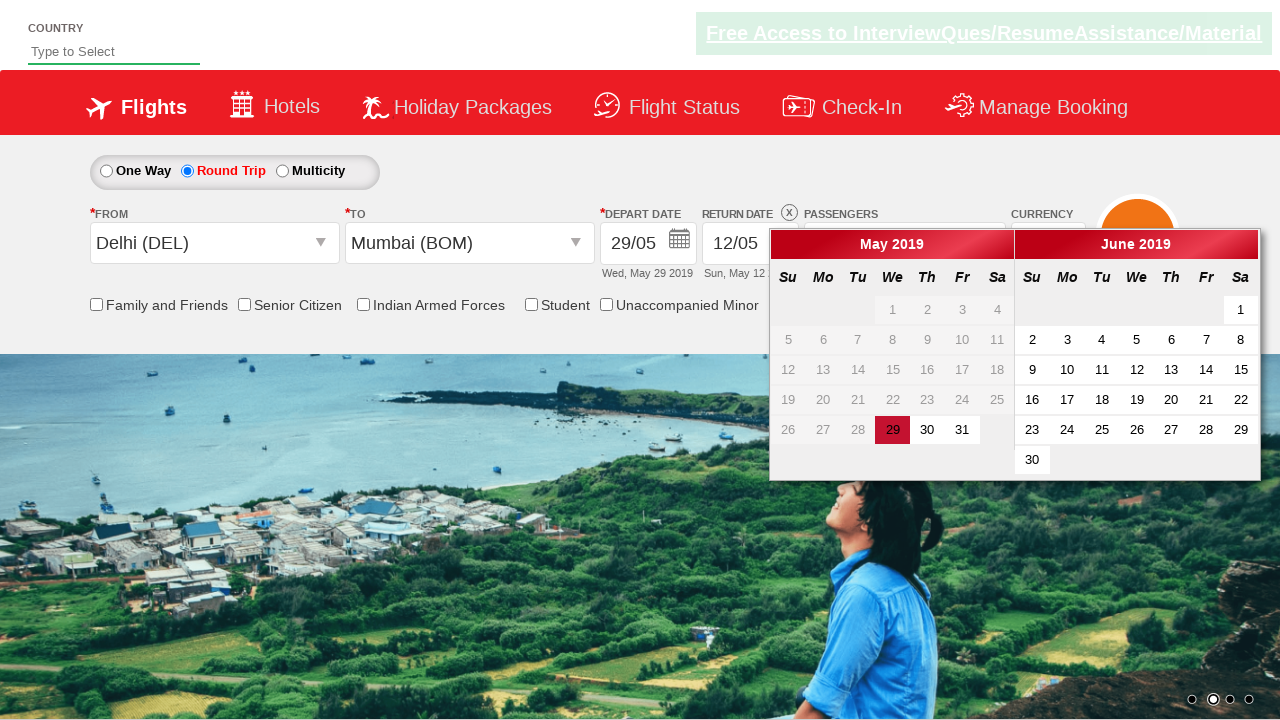

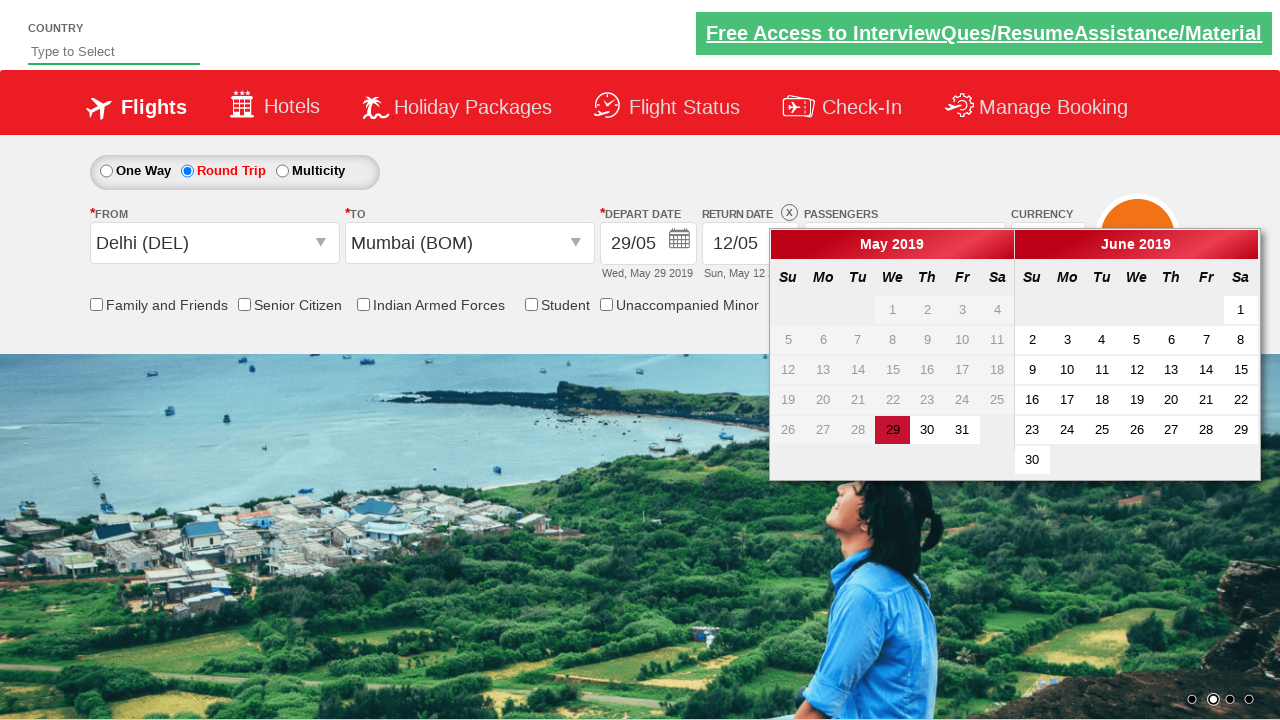